Tests a demo form page by verifying disabled input states, dropdown options count, form validation behavior (submit button disabled when empty, enabled when filled), and successful form submission with confirmation message.

Starting URL: https://d3pv22lioo8876.cloudfront.net/tiptop/

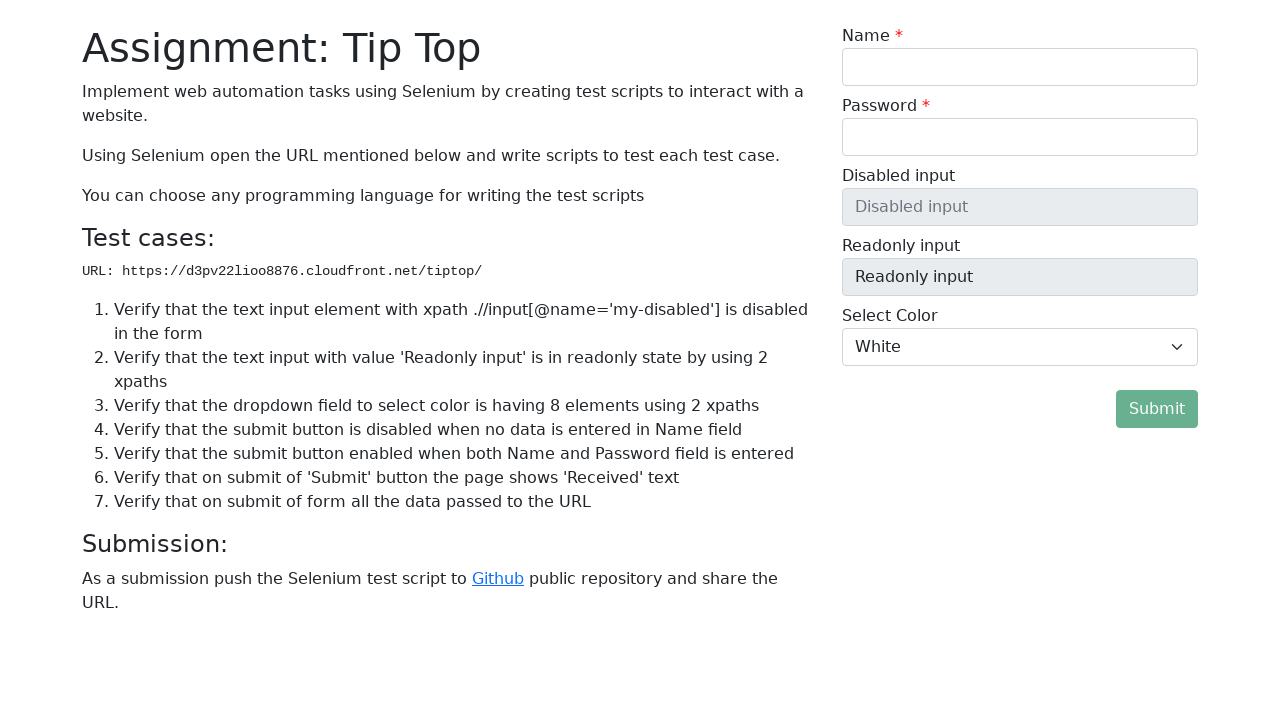

Verified disabled input element exists and is disabled
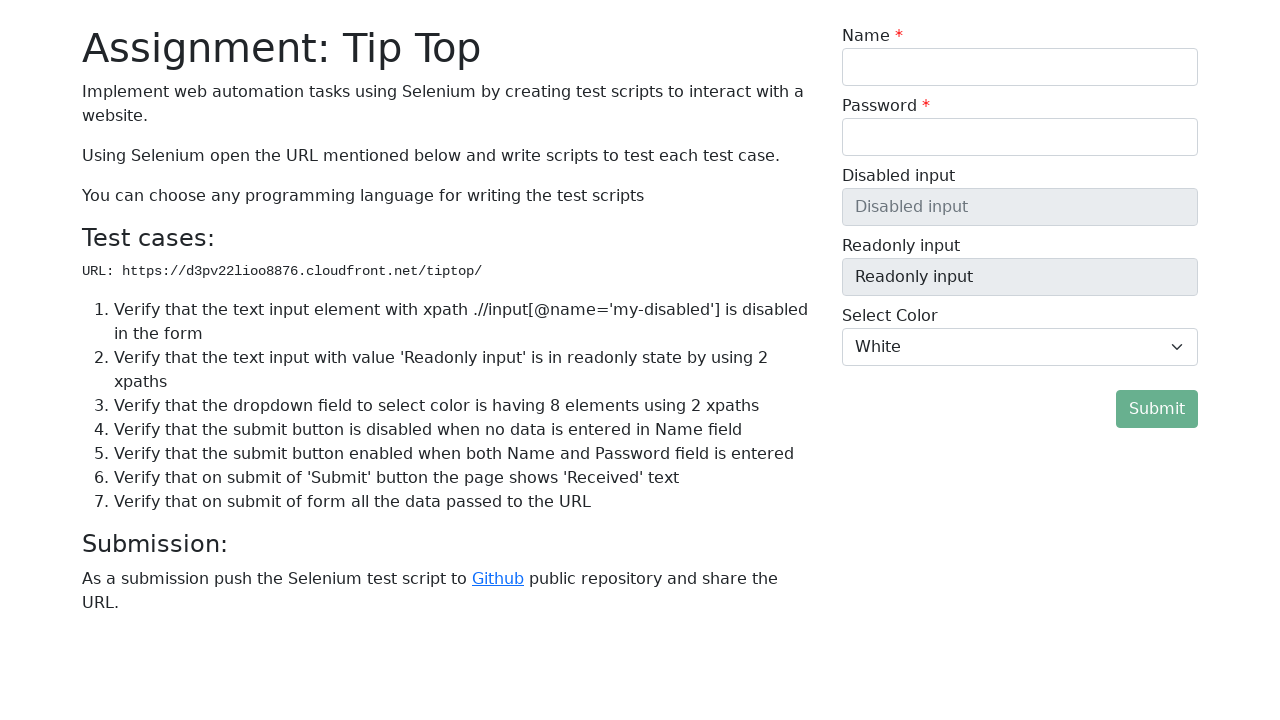

Verified readonly input element is visible
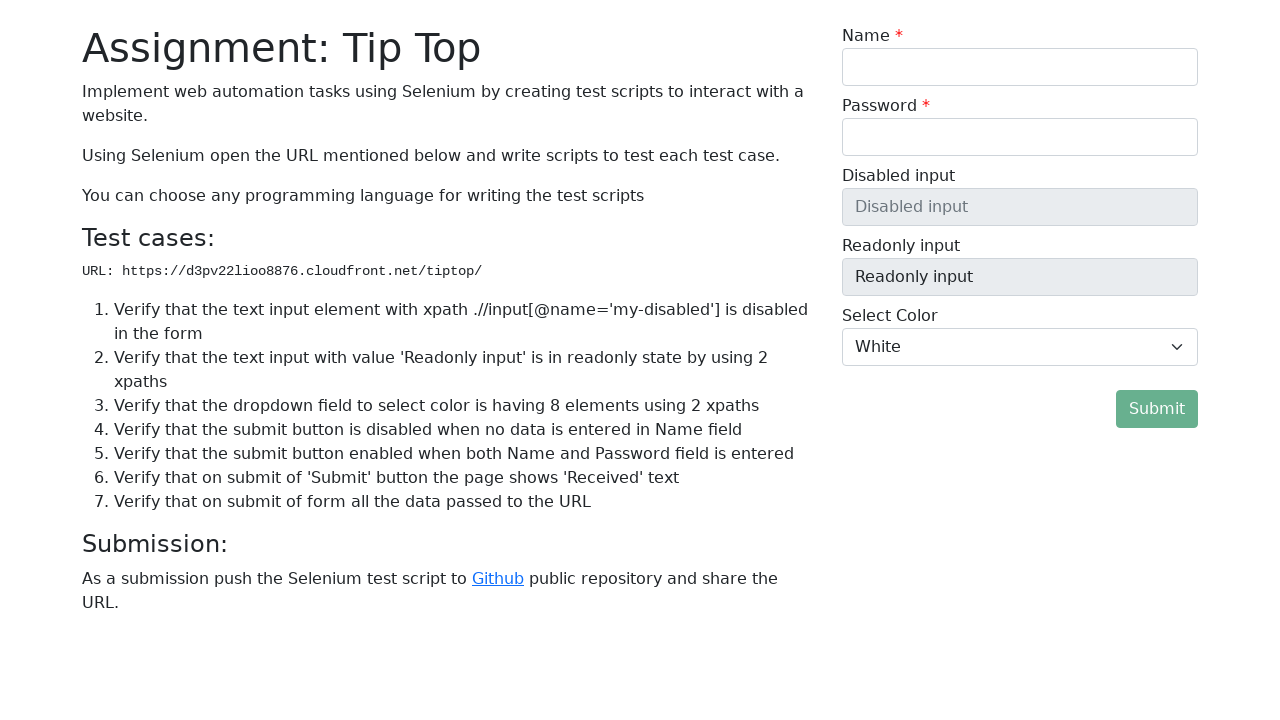

Verified dropdown has 8 options
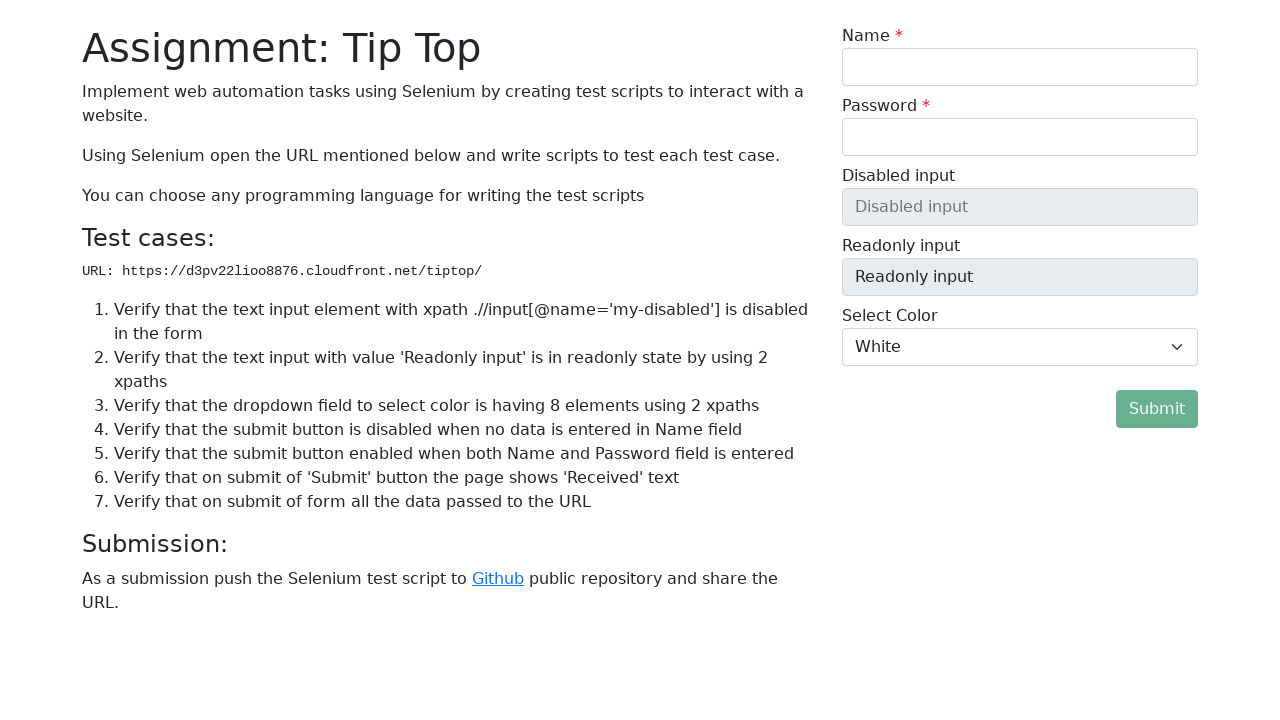

Verified submit button is disabled when form is empty
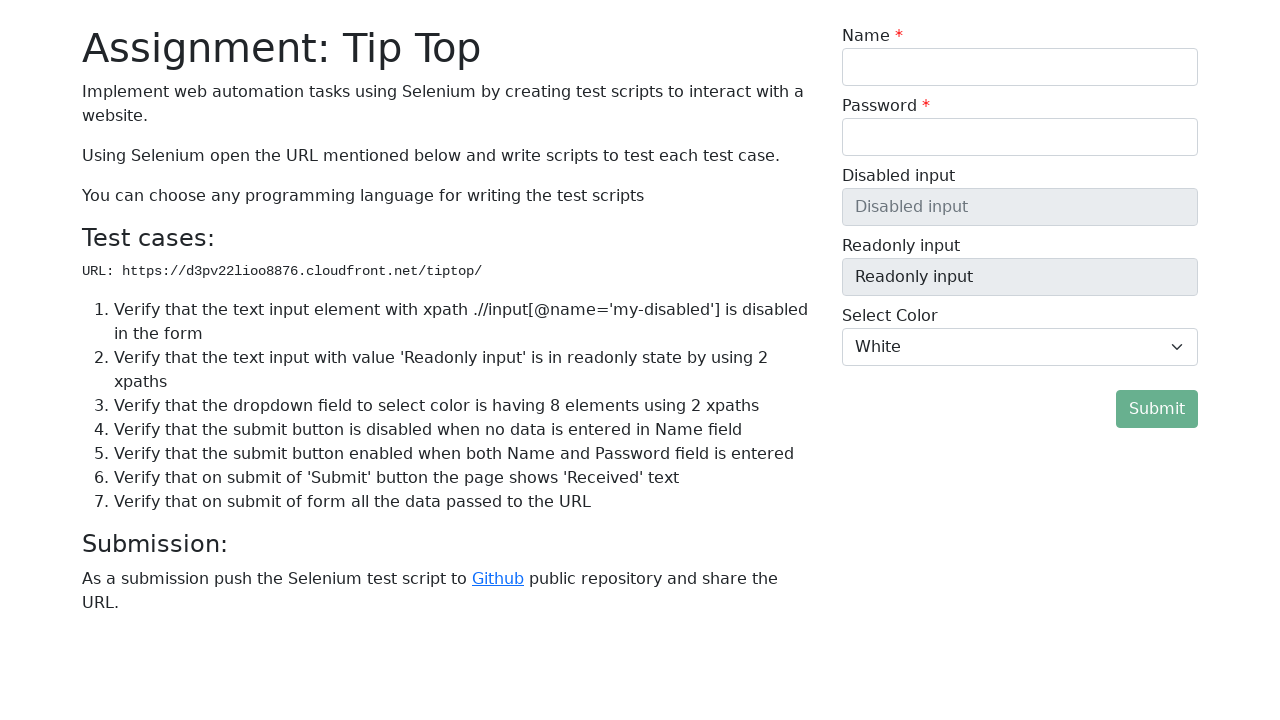

Filled name field with 'TestName99' on input[name='my-name']
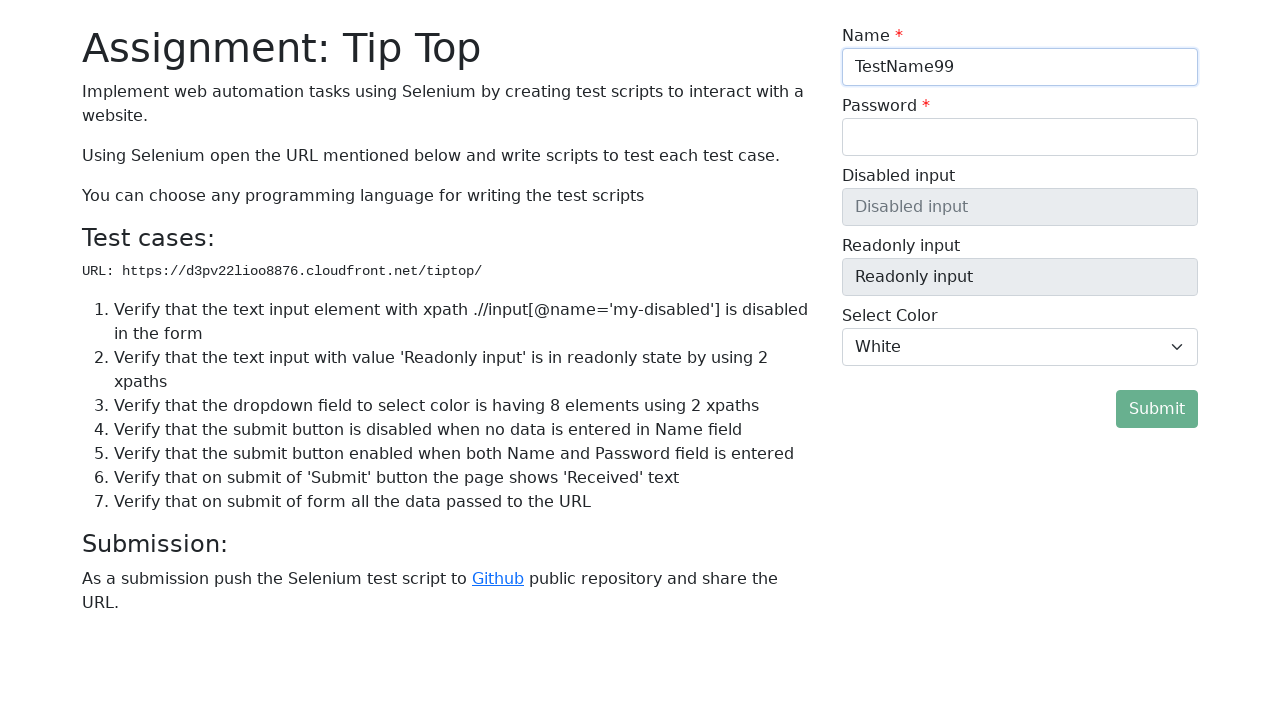

Filled password field with 'SecurePass456' on input[name='my-password']
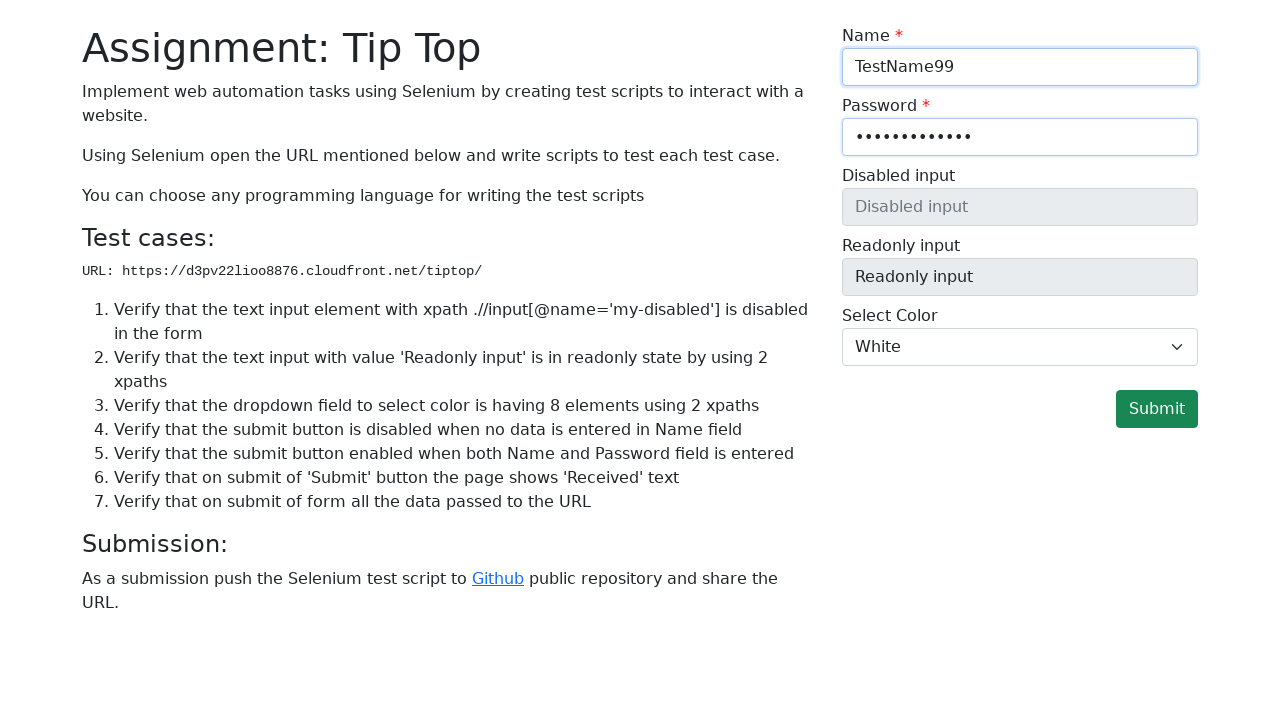

Verified submit button is enabled after filling required fields
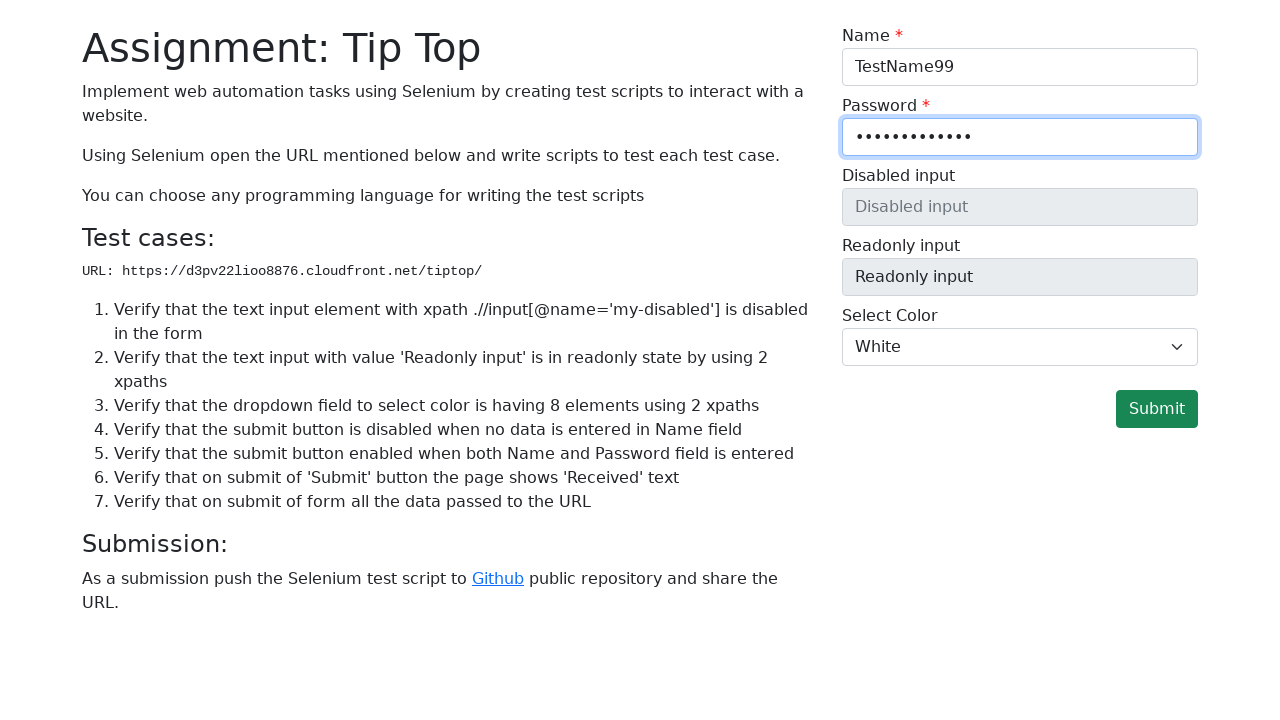

Clicked submit button to submit form at (1157, 409) on button[type='submit']
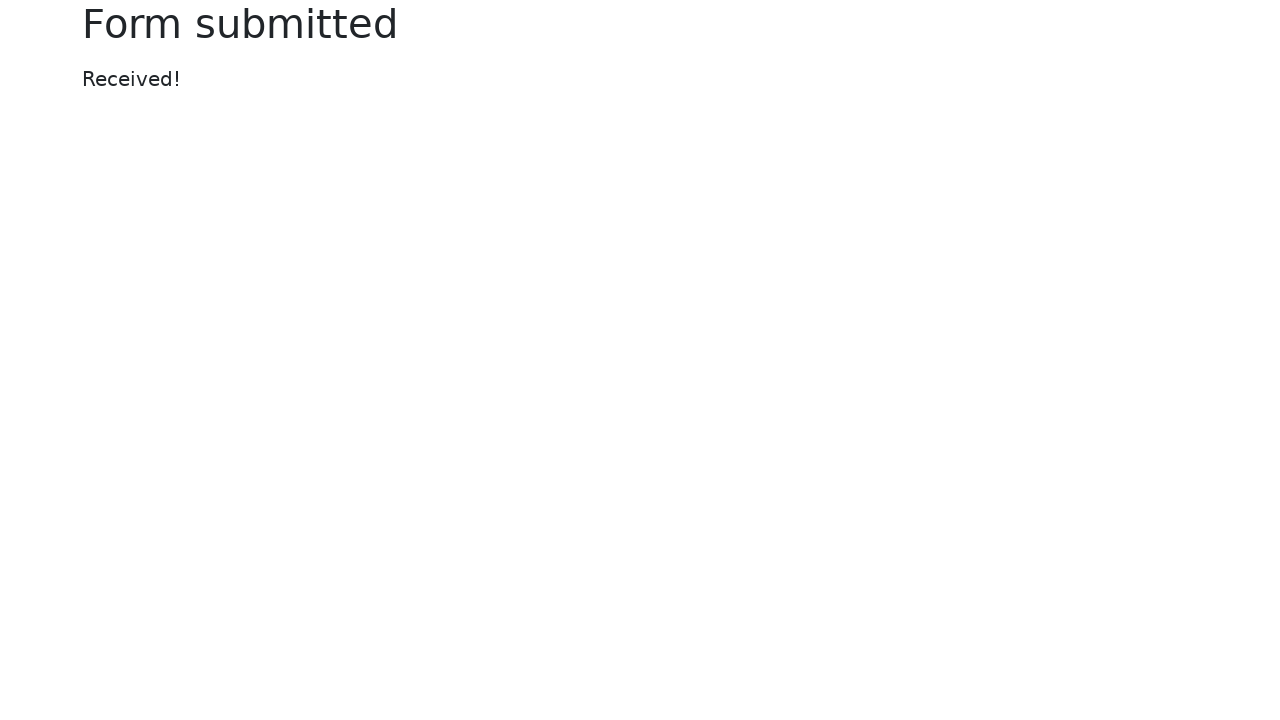

Form submission confirmation message appeared
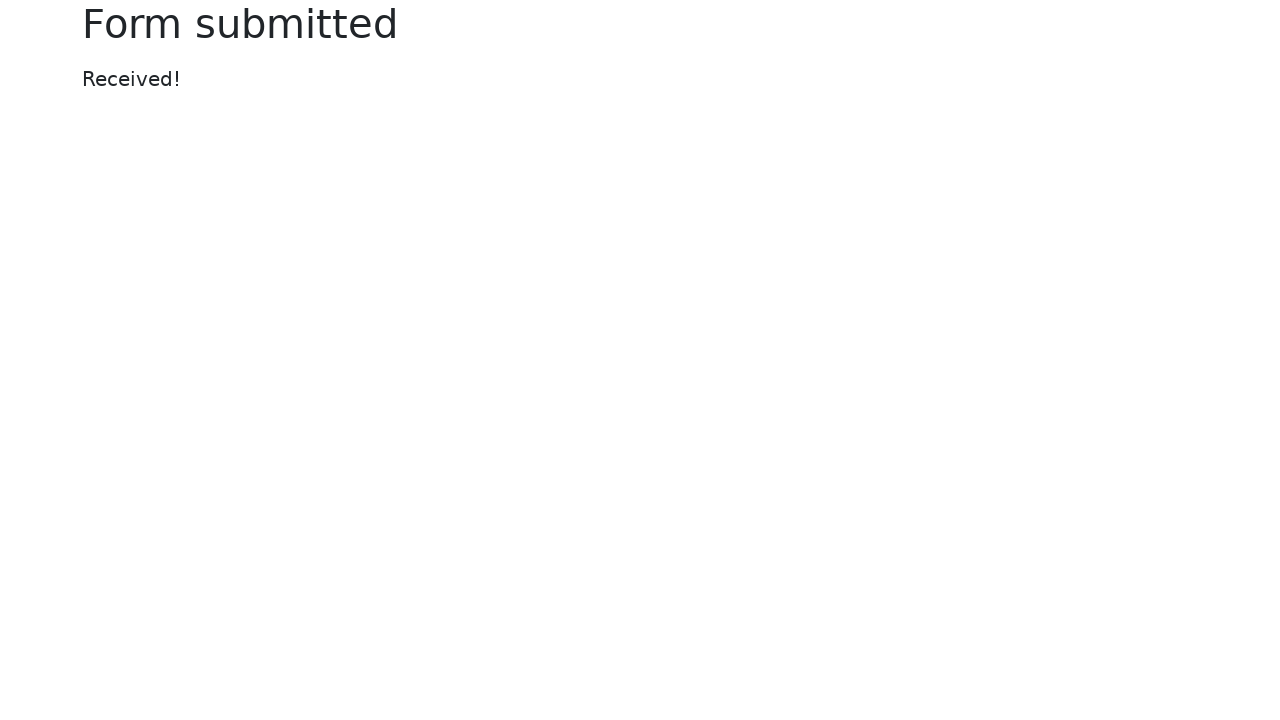

Verified 'Received!' confirmation message is displayed
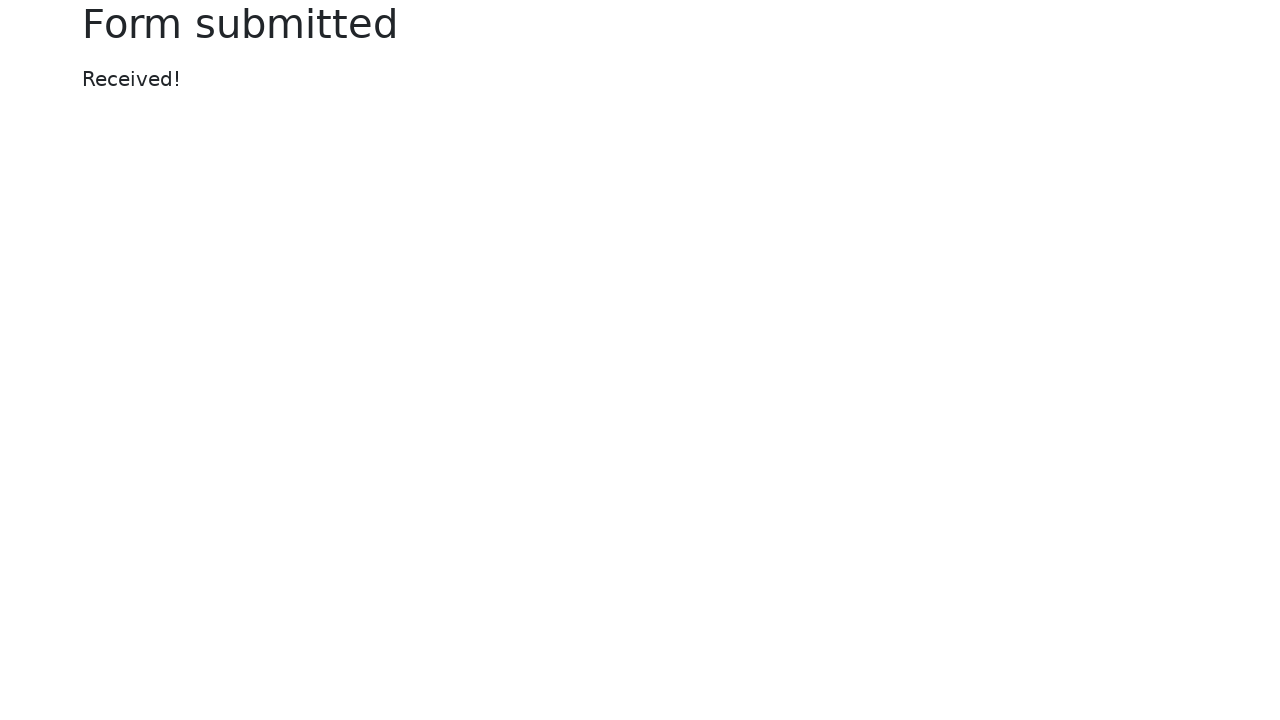

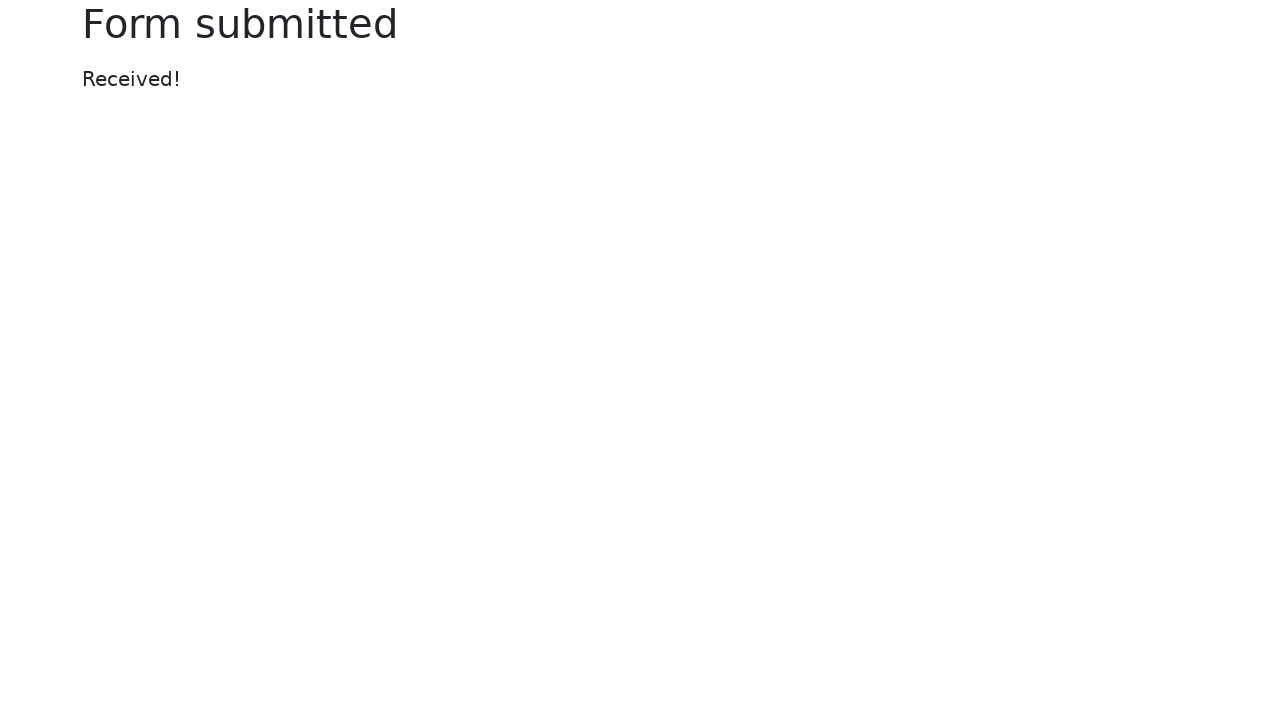